Tests SpiceJet flight booking interface by clicking on a location selector and selecting Delhi as a destination/origin city.

Starting URL: https://www.spicejet.com/

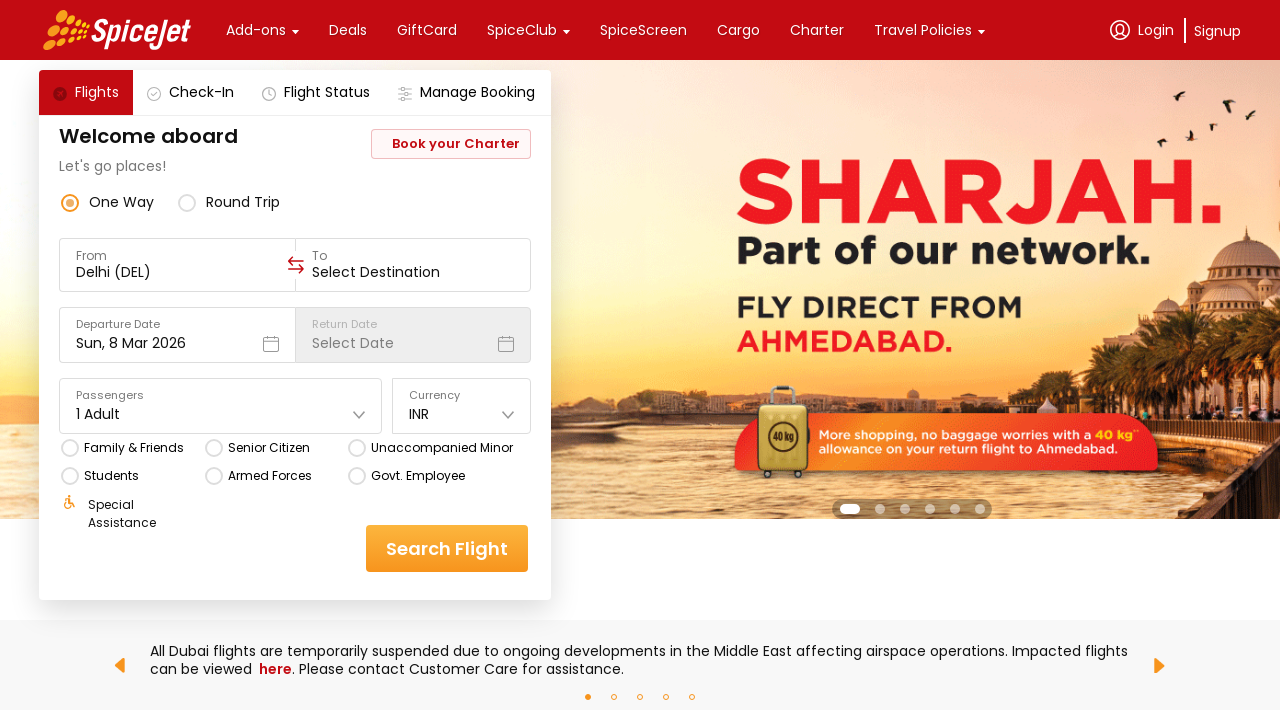

Clicked on the location/city selector dropdown at (640, 30) on div.css-1dbjc4n.r-1awozwy.r-18u37iz.r-1wtj0ep
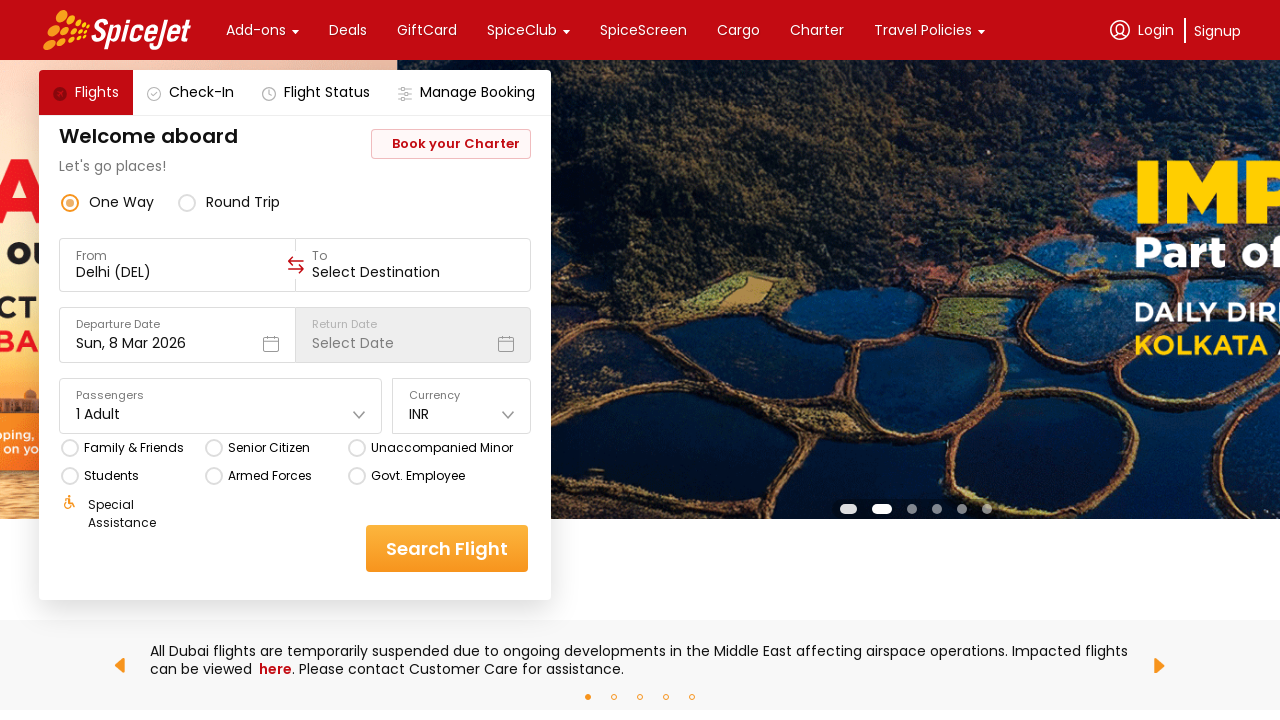

Selected Delhi from the location options at (590, 530) on div:text('Delhi')
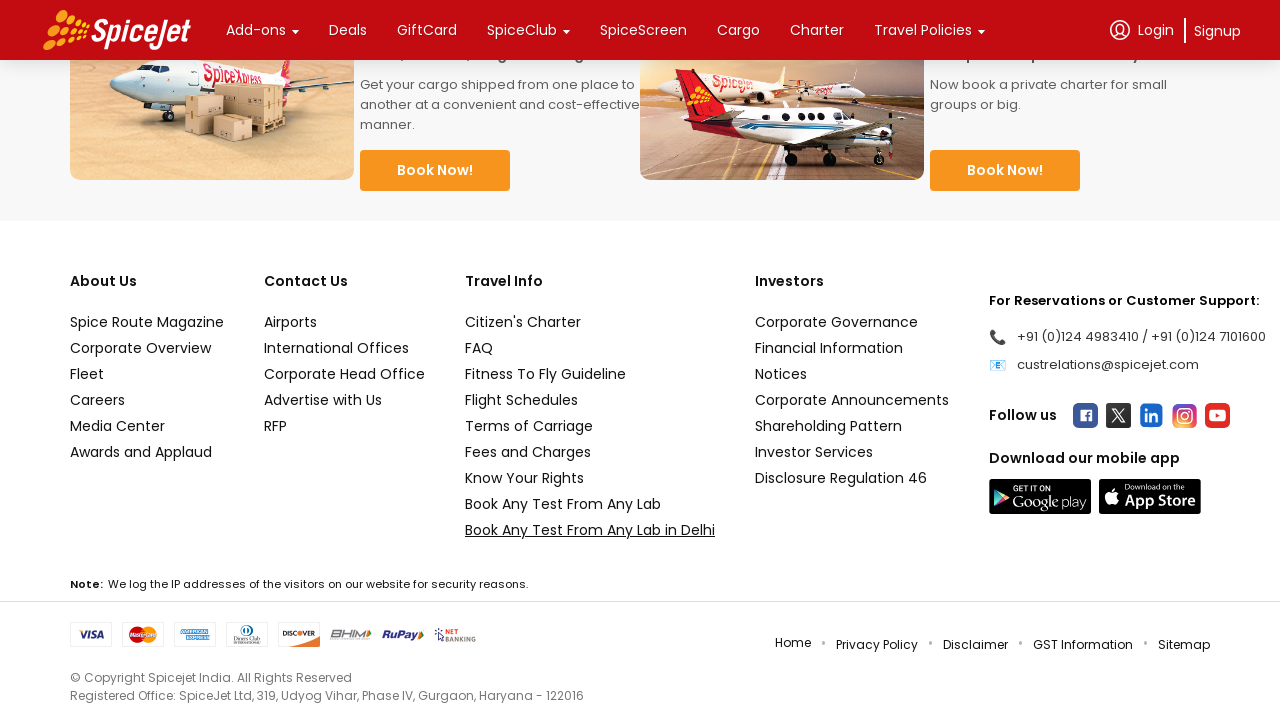

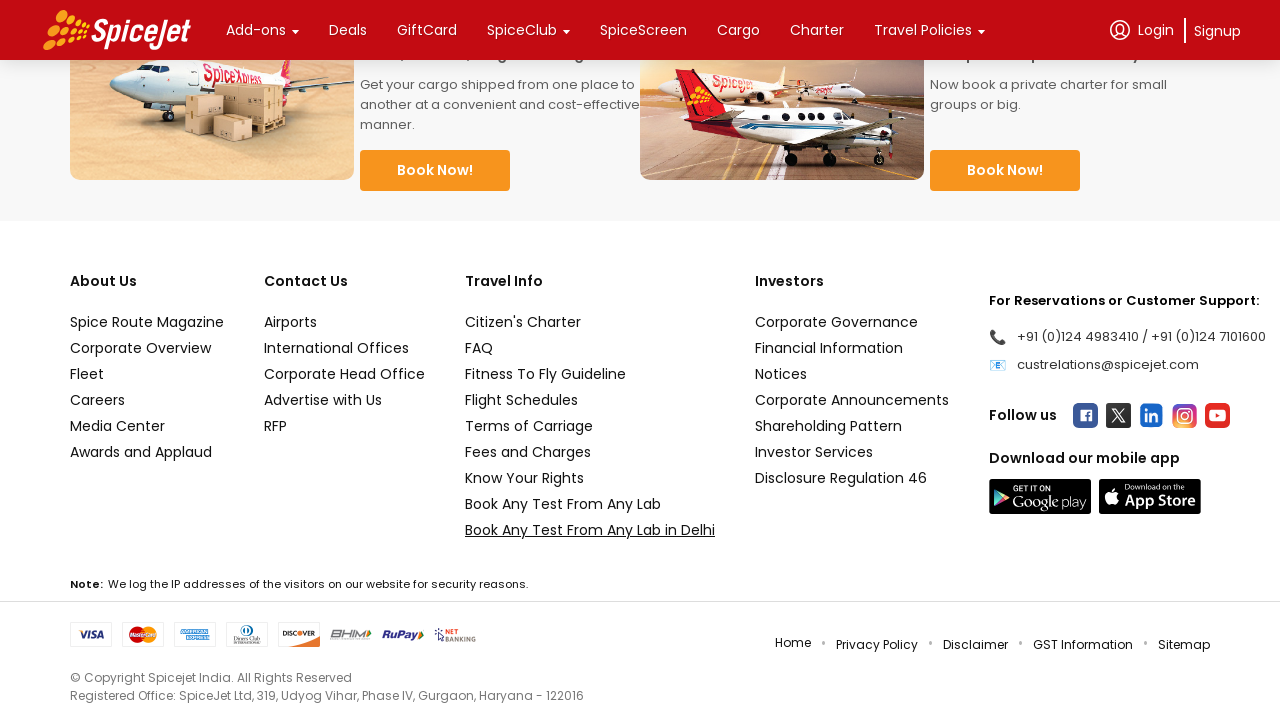